Tests filling an input field and retrieving its value by navigating to the Inputs page, entering a number, and reading the input value

Starting URL: https://practice.cydeo.com/

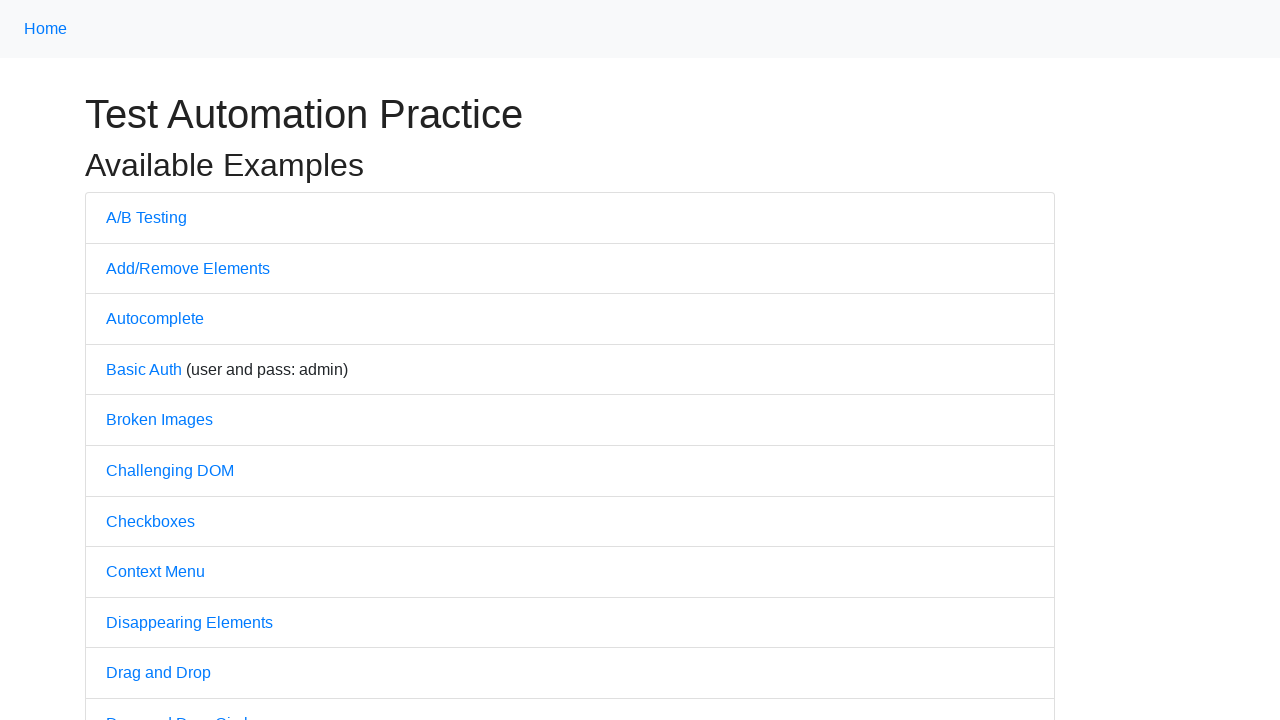

Clicked on Inputs link to navigate to Inputs page at (128, 361) on internal:text="Inputs"i
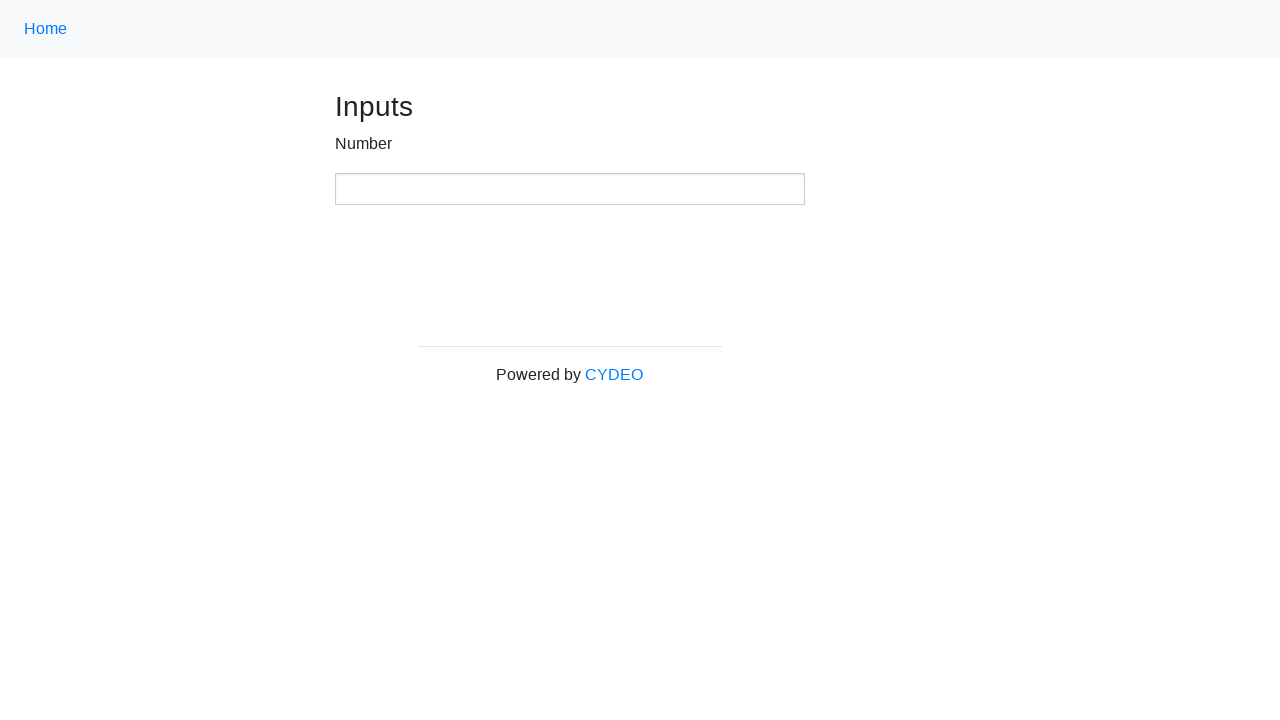

Filled number input field with value '123' on xpath=//input[@type='number']
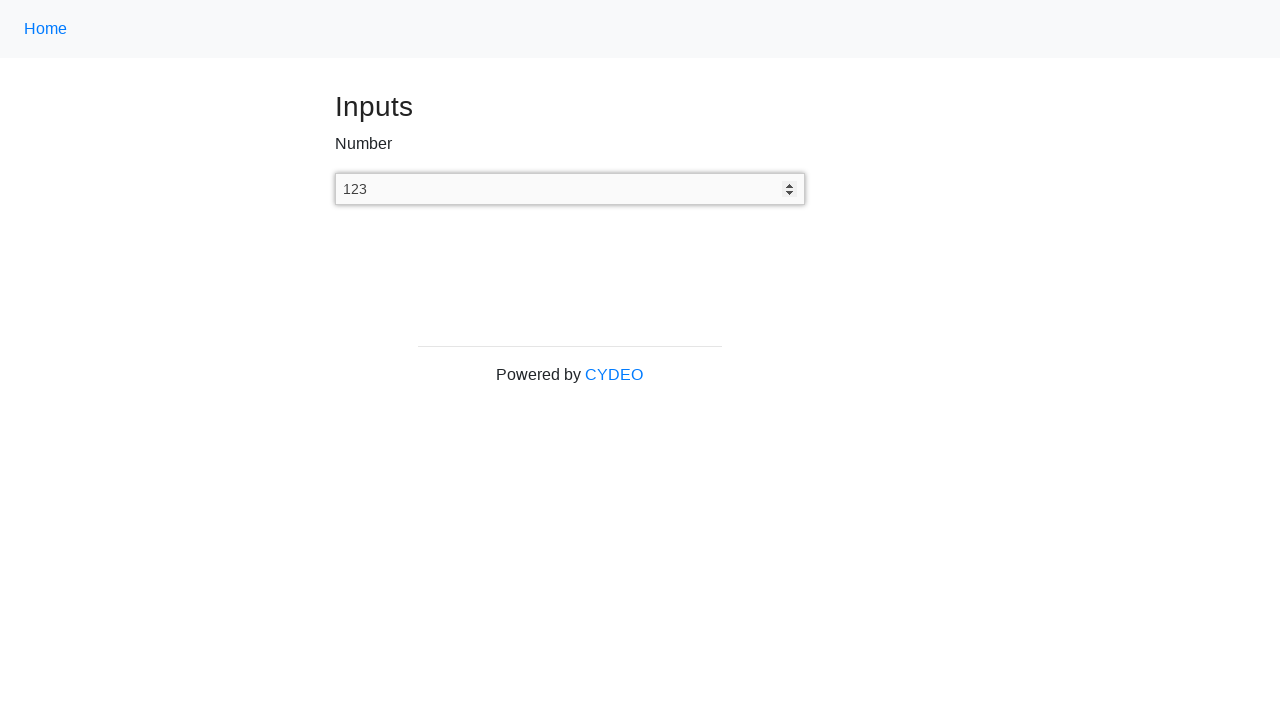

Retrieved input value: 123
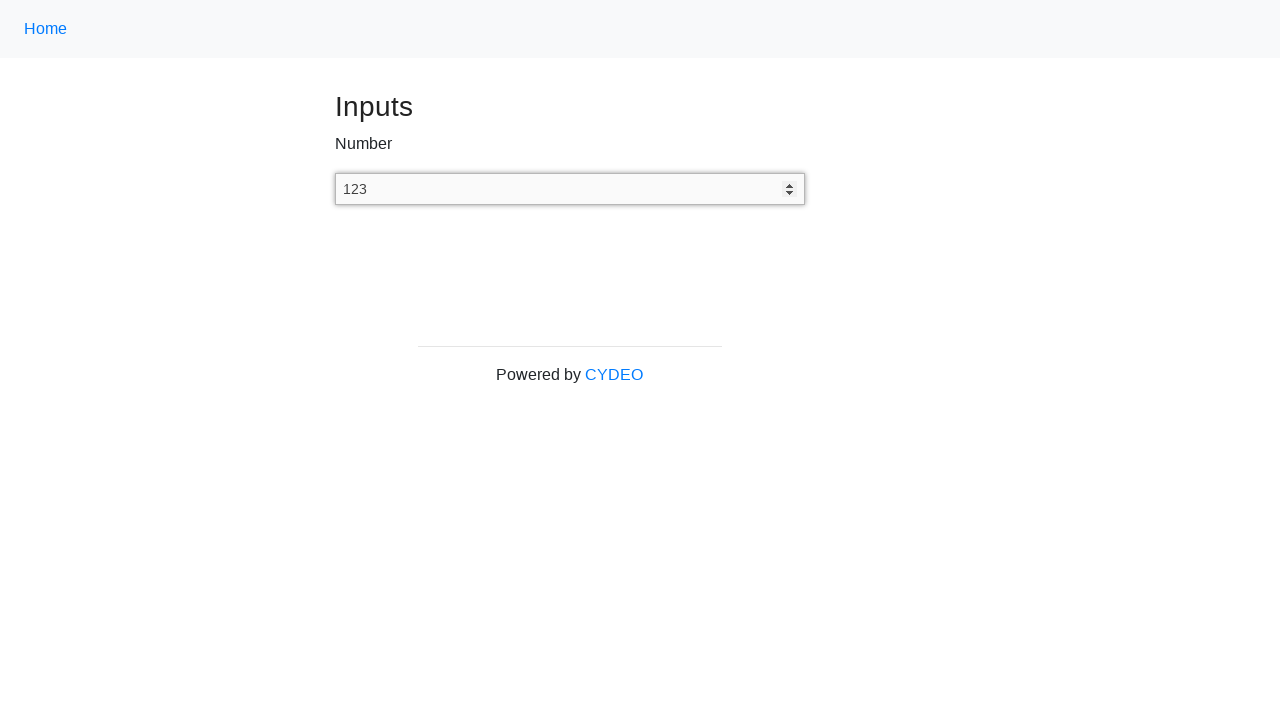

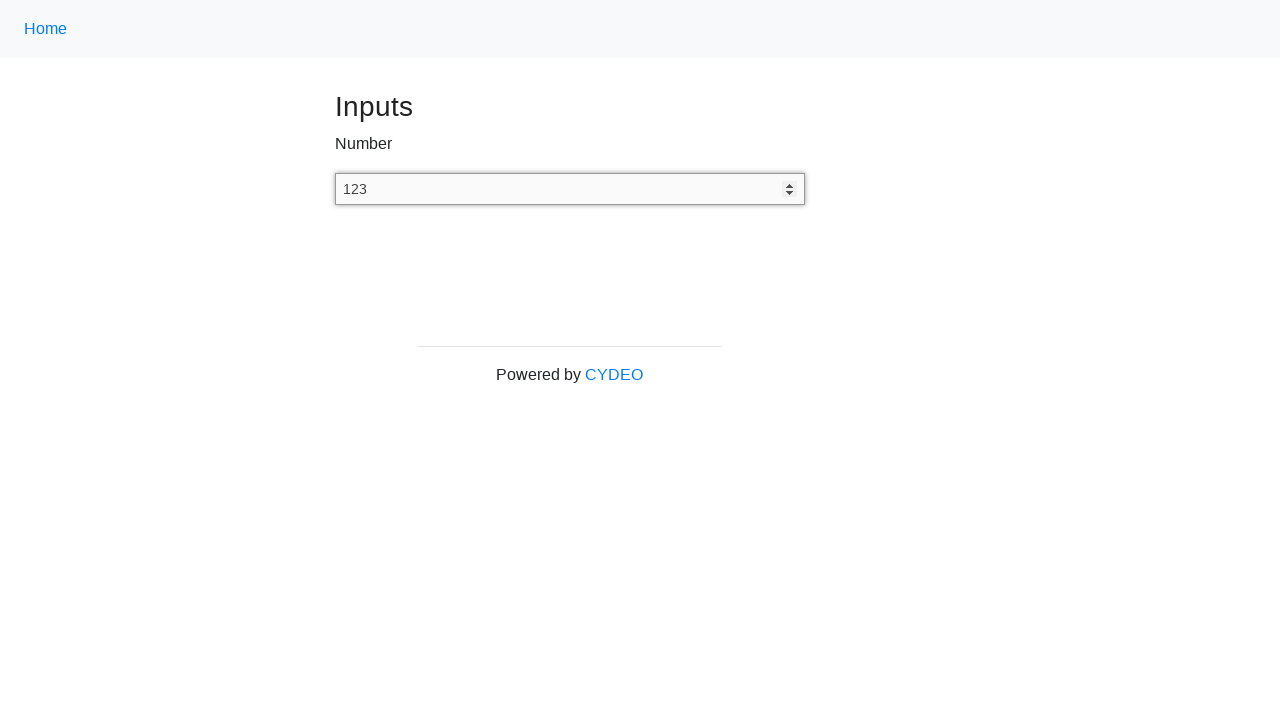